Tests prompt popup functionality by clicking the Prompt Popup button, entering a name in the prompt dialog, accepting it, and verifying the result. Also tests the tooltip element.

Starting URL: http://practice-automation.com/

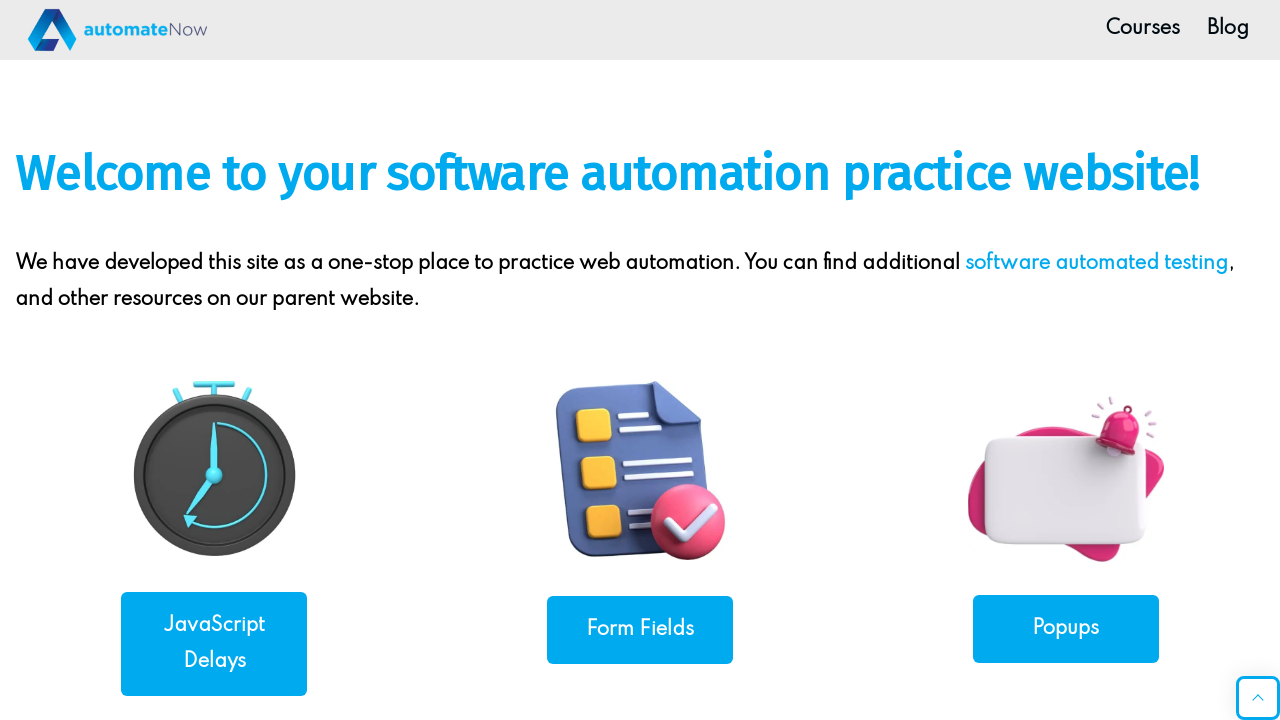

Clicked on Popups link at (1066, 628) on xpath=//a[contains(.,'Popups')]
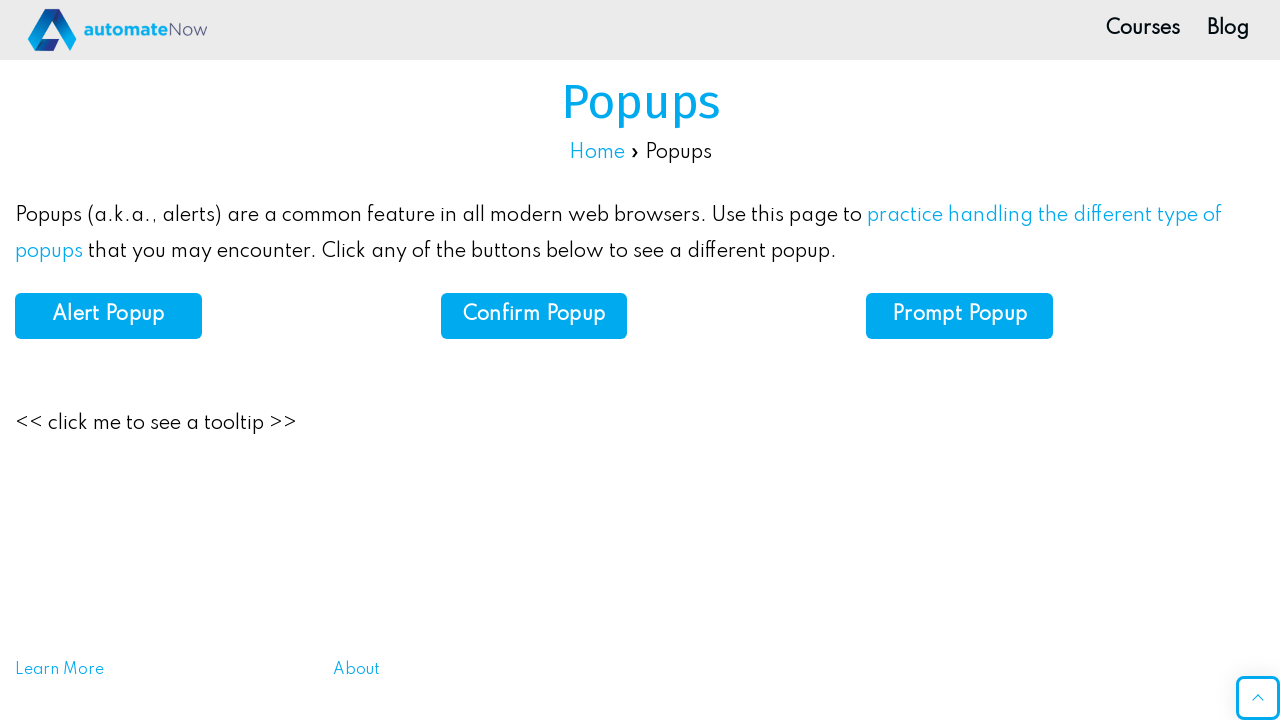

Prompt Popup element loaded and visible
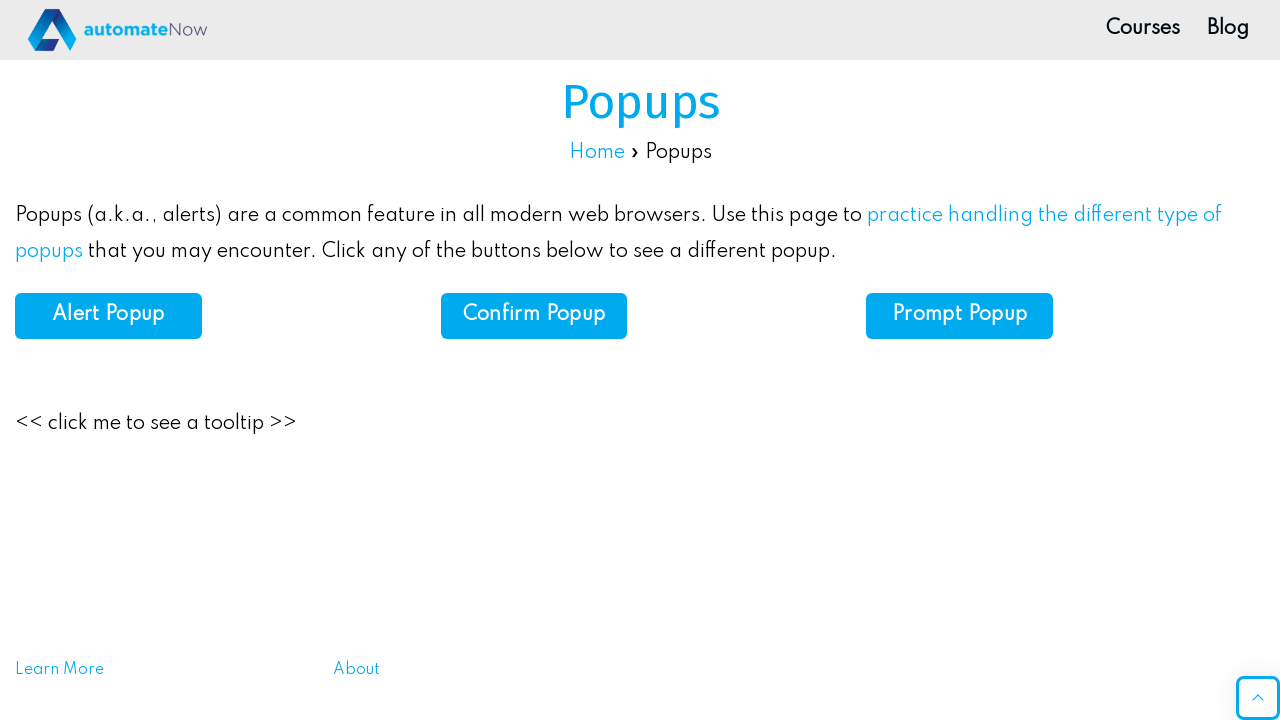

Set up dialog handler to accept prompt with 'Sergey'
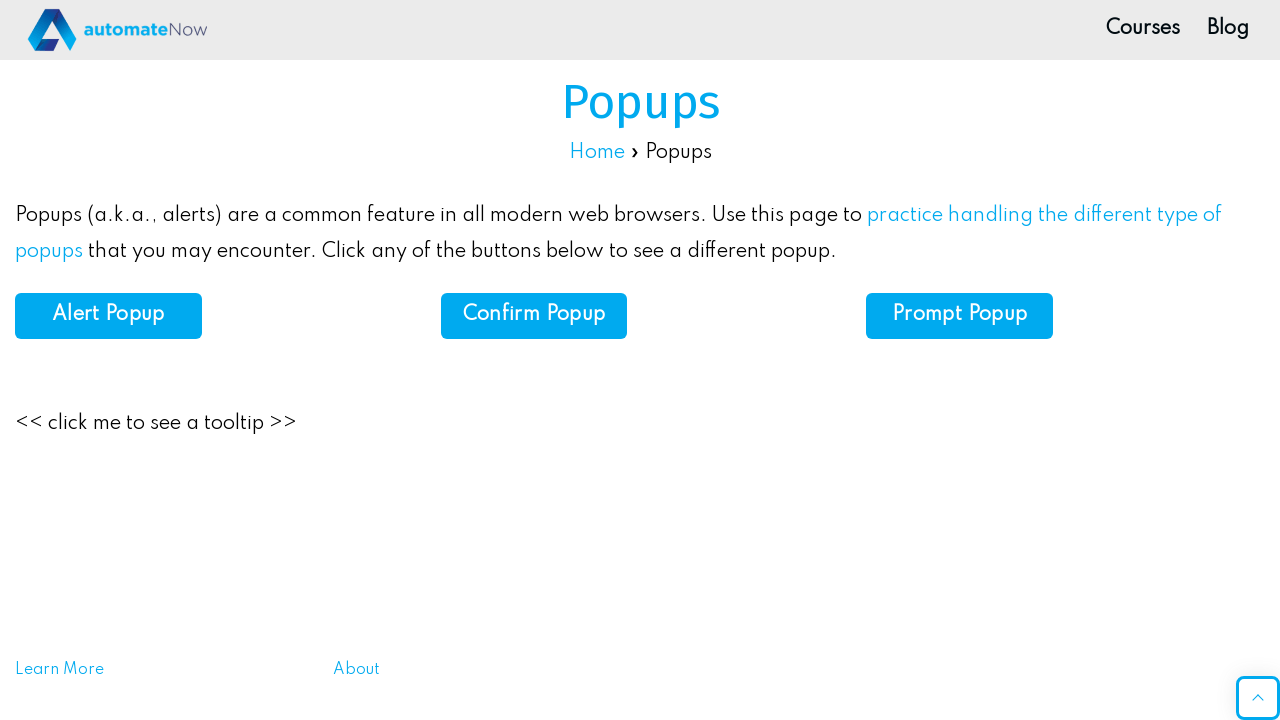

Clicked Prompt Popup button at (960, 315) on xpath=//b[contains(.,'Prompt Popup')]
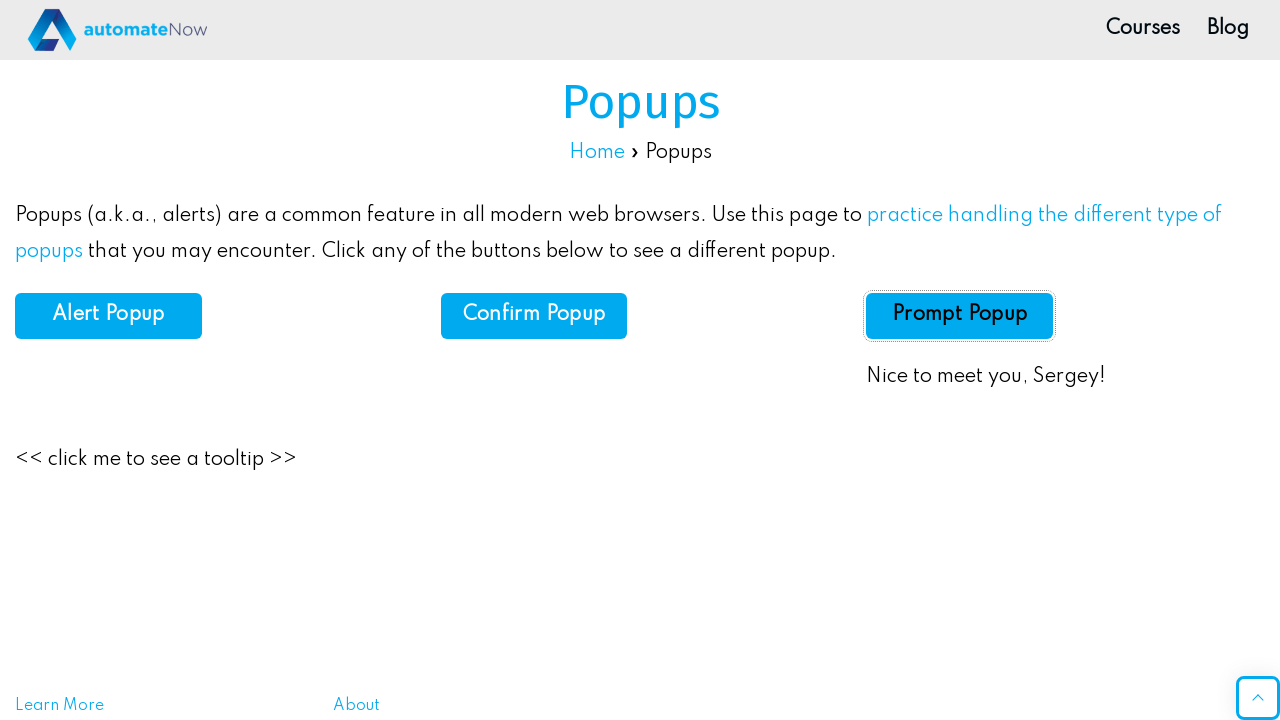

Waited 1 second for prompt dialog to be processed
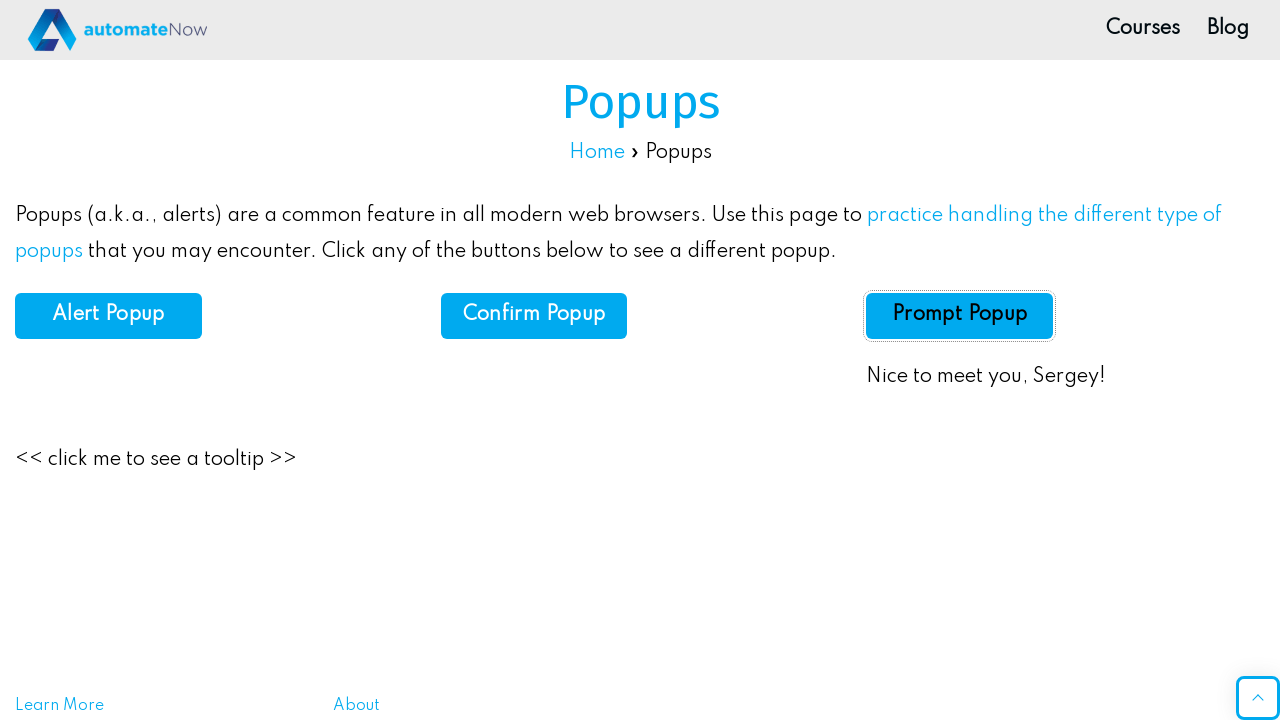

Prompt result text appeared on page
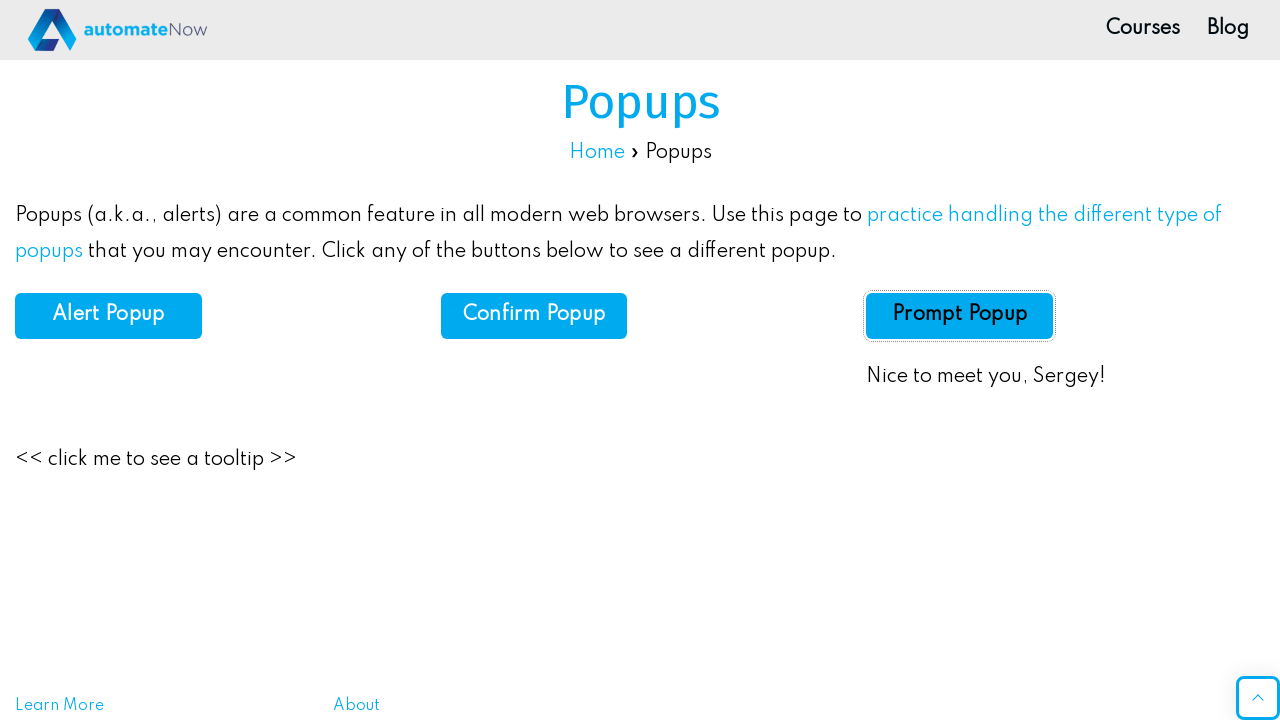

Clicked on tooltip element at (156, 460) on xpath=//div[contains(@class,'tooltip_1')]
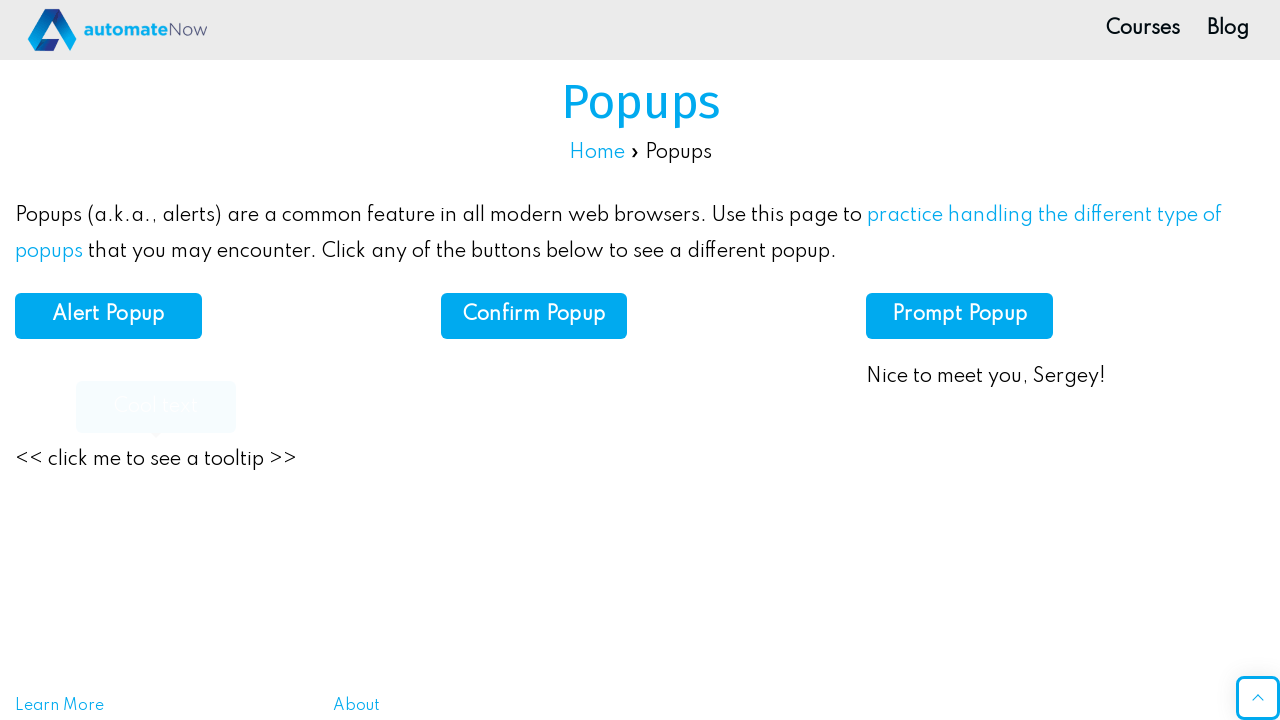

Waited 1 second for tooltip interaction to complete
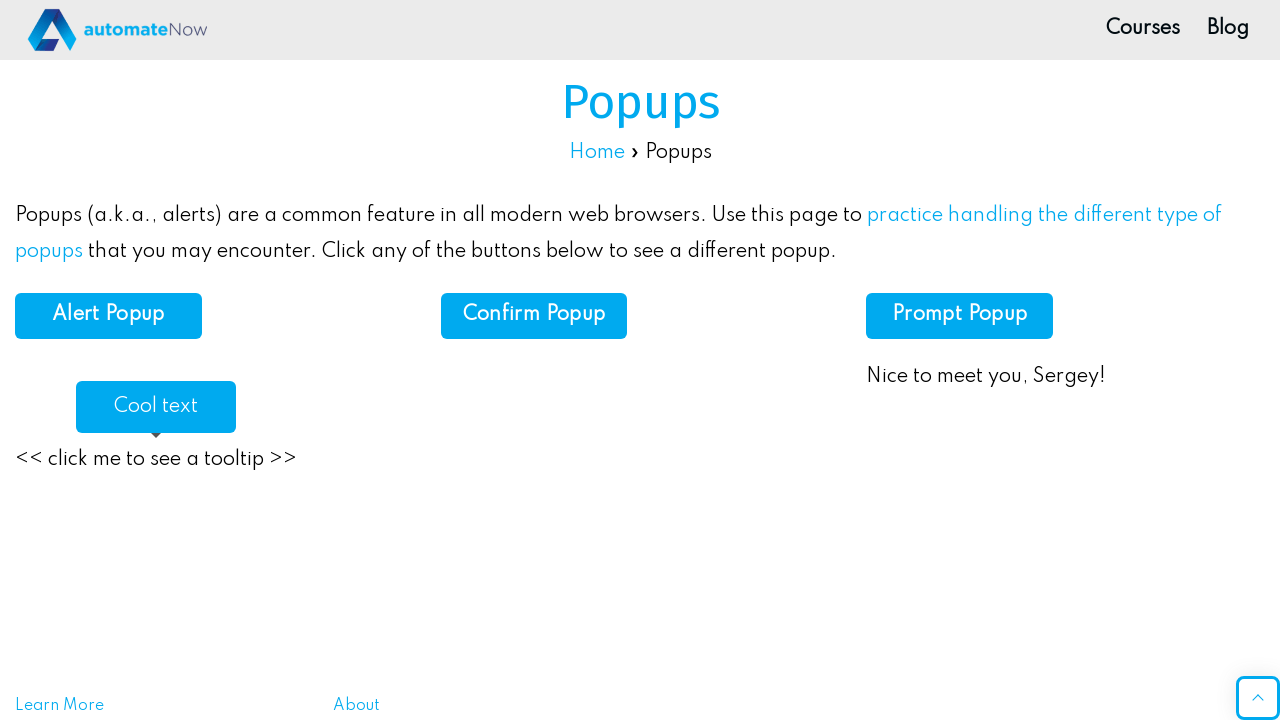

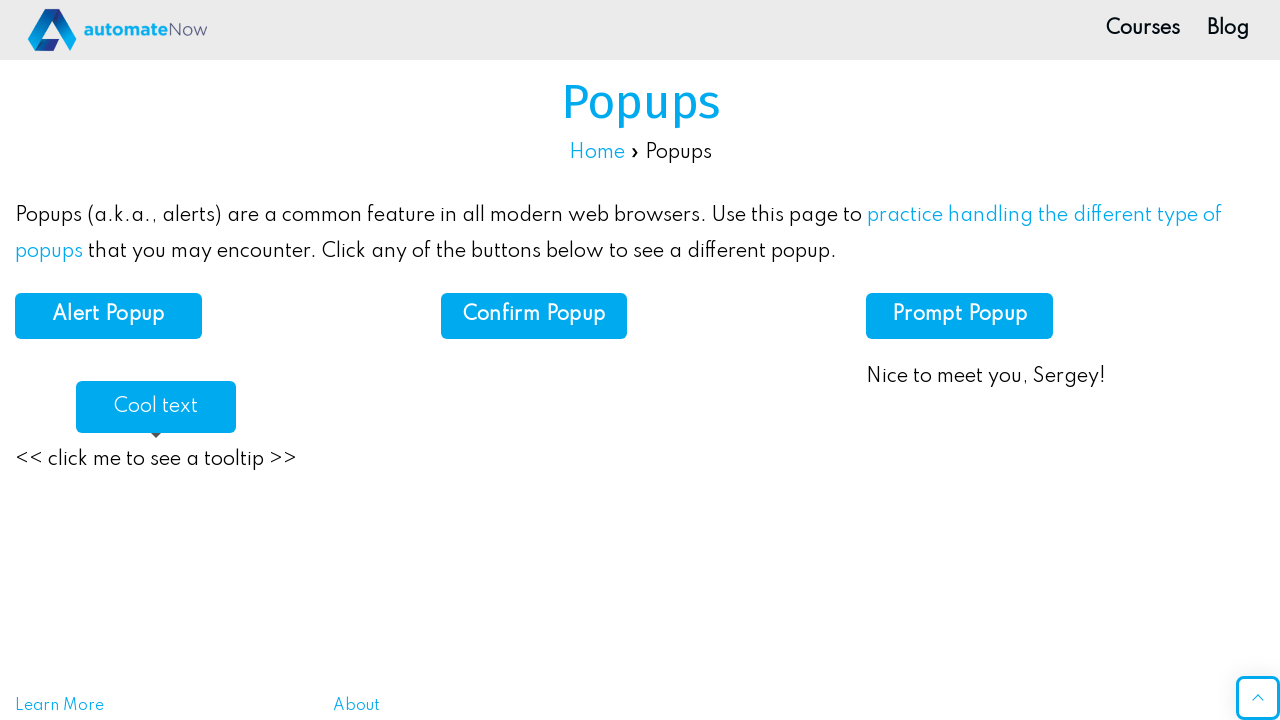